Tests a dynamic loading page by clicking a start button, waiting for content to appear, and verifying that the finish message displays "Hello World!"

Starting URL: http://the-internet.herokuapp.com/dynamic_loading/2

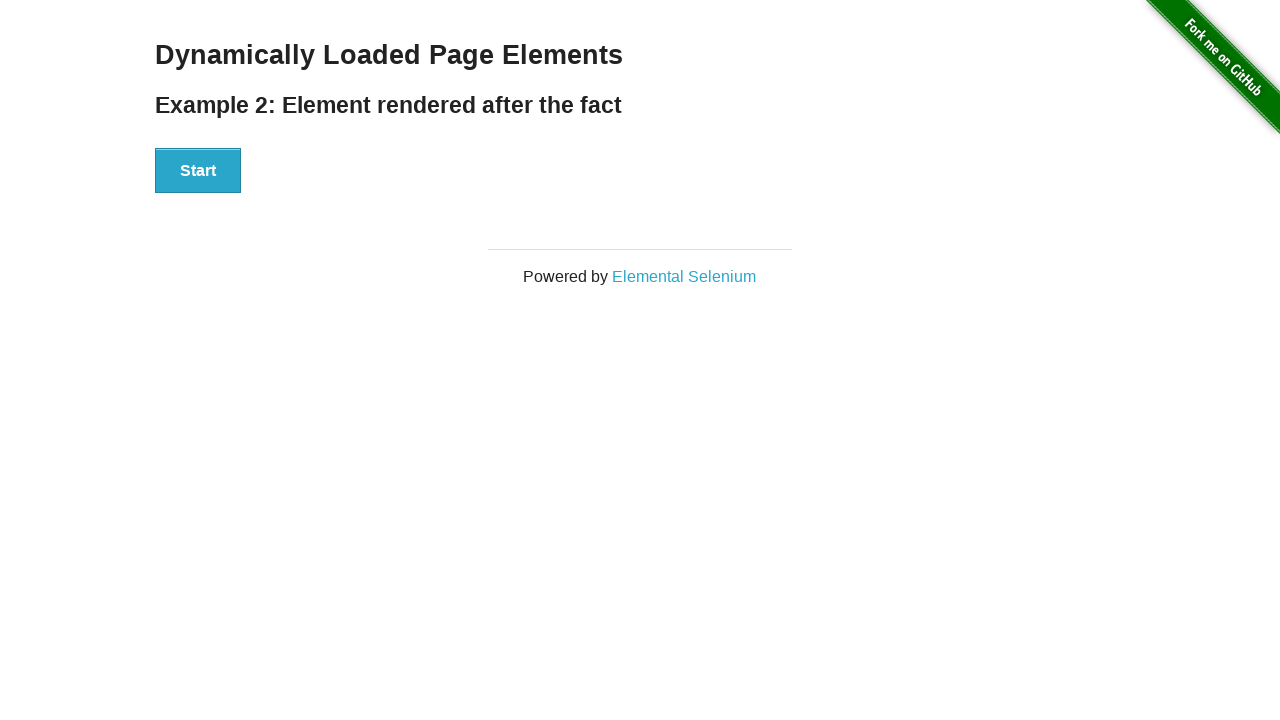

Clicked the start button to begin dynamic loading at (198, 171) on #start button
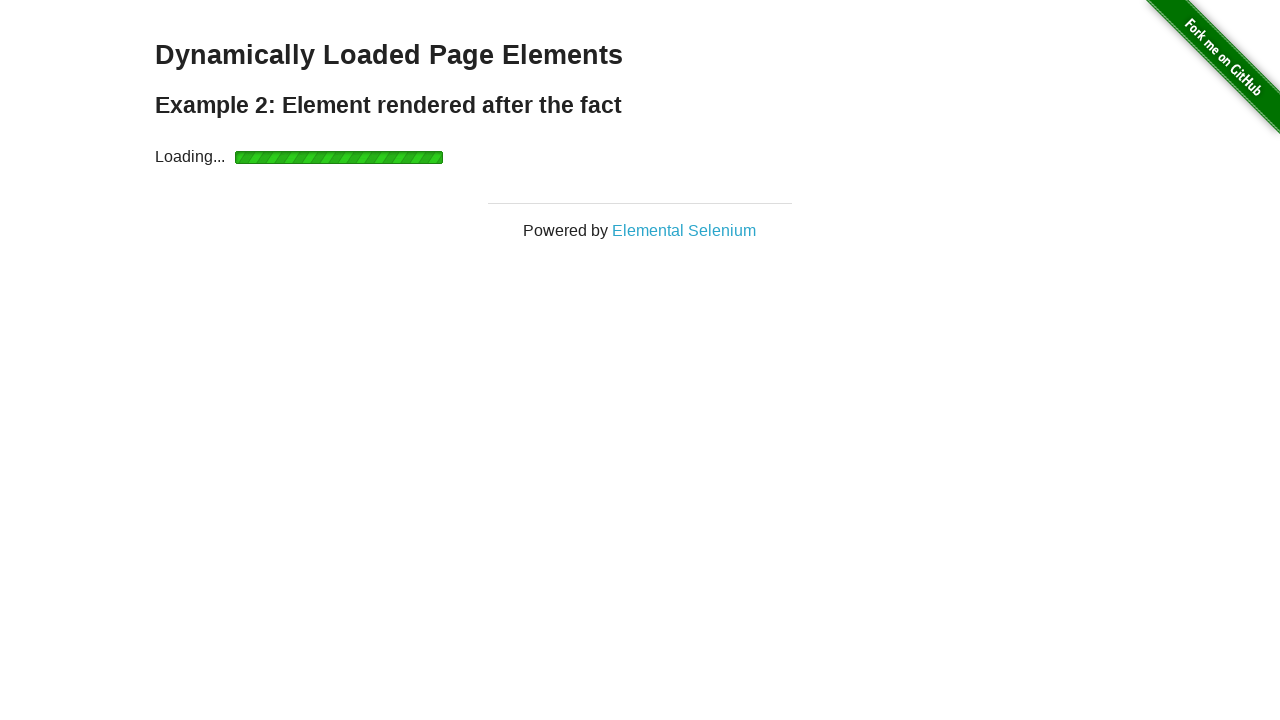

Waited for finish element to become visible
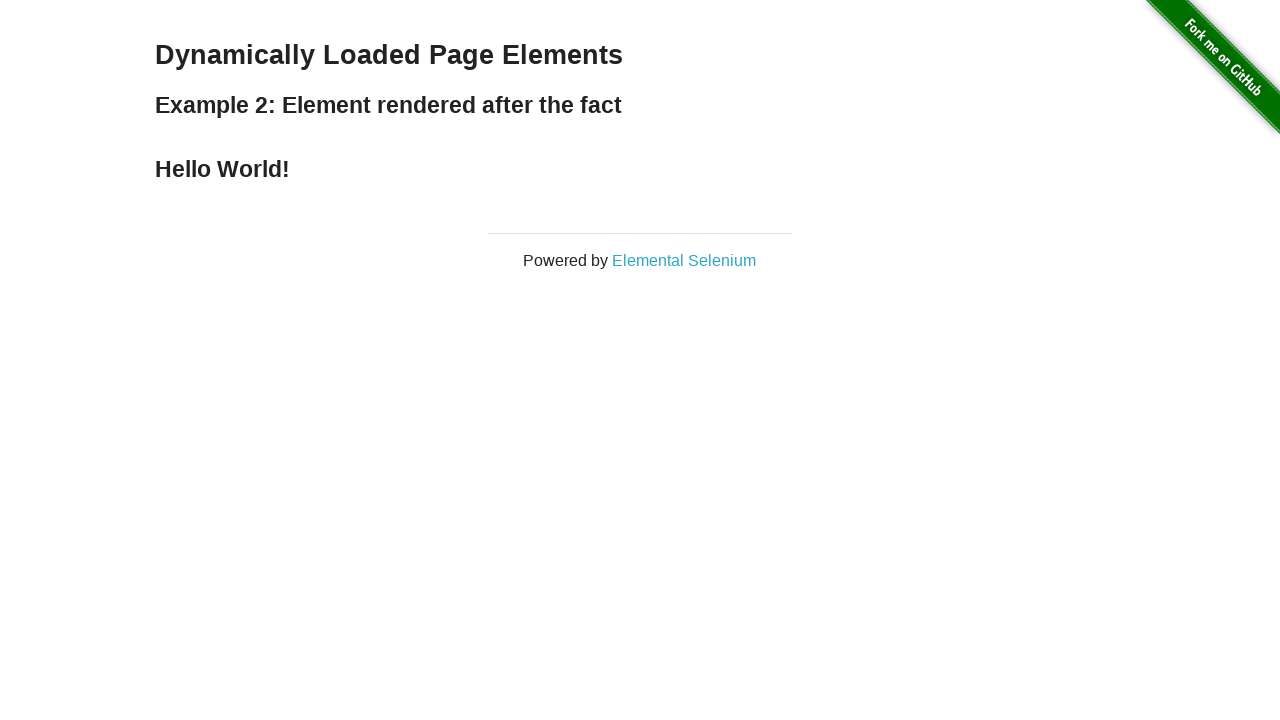

Retrieved finish text content
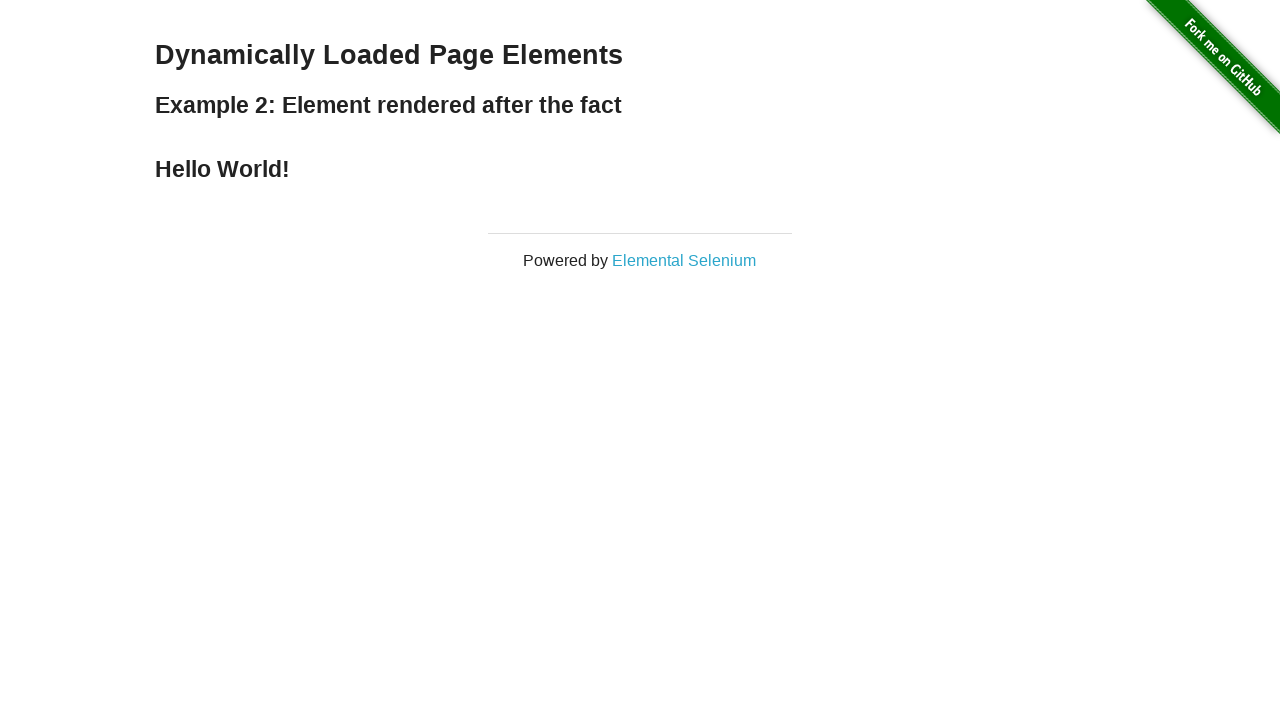

Verified that finish message displays 'Hello World!'
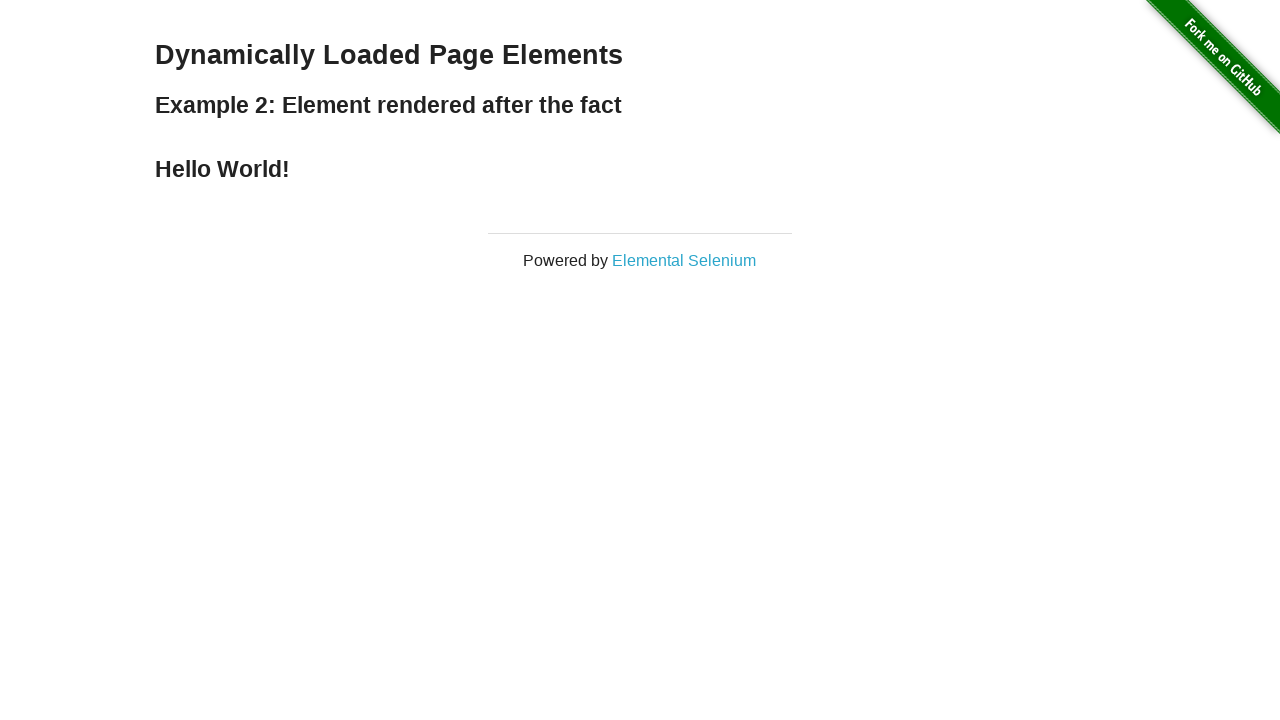

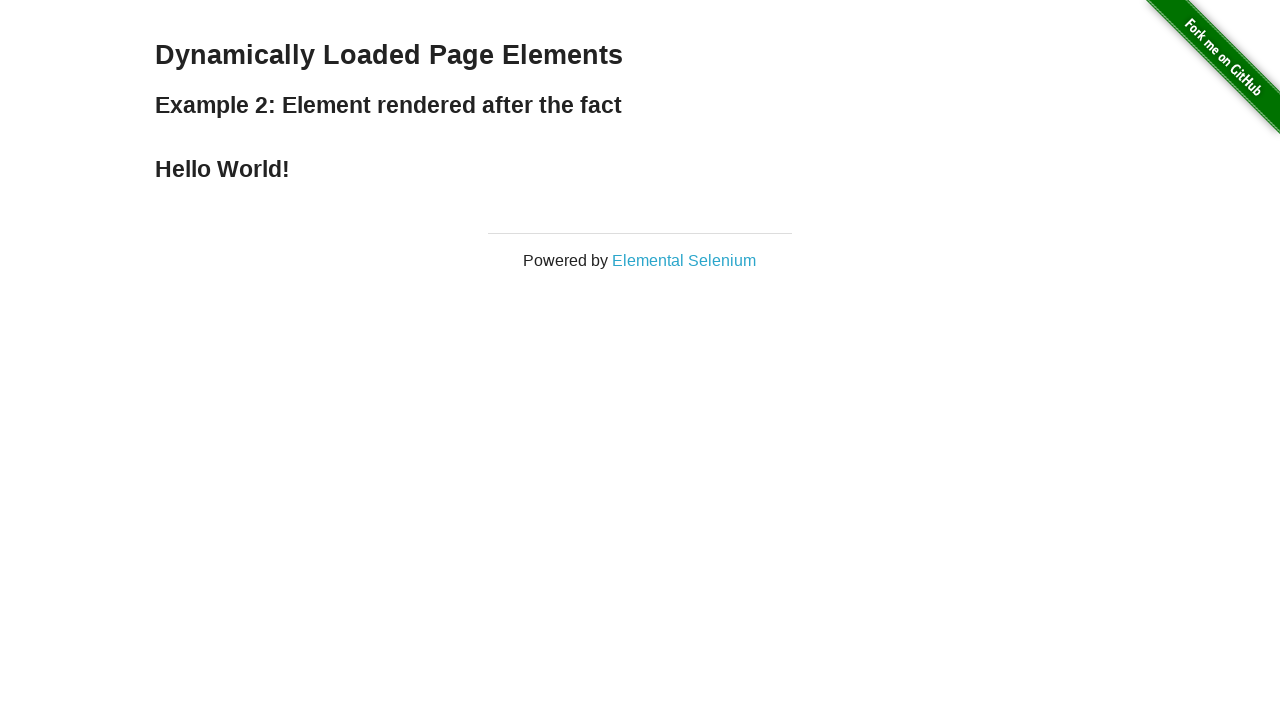